Tests dropdown selection functionality using different selection methods (by index, value, and visible text) on a select menu

Starting URL: https://demoqa.com/select-menu

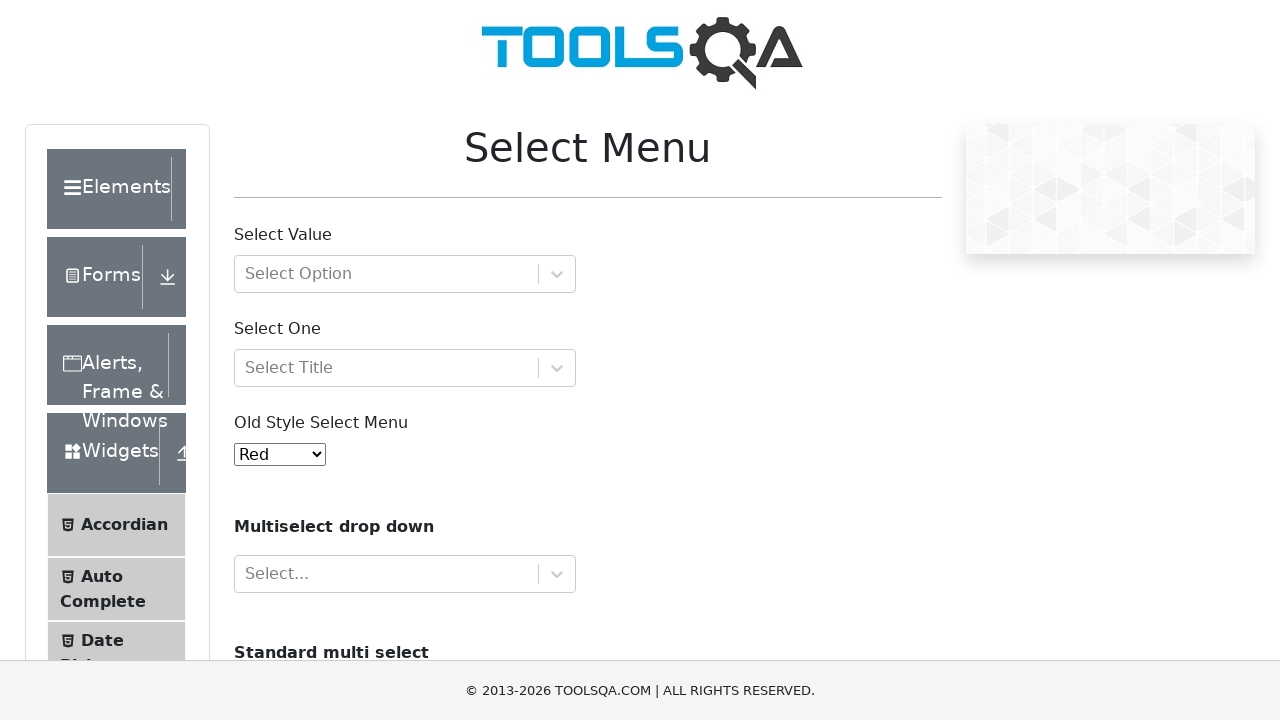

Located the select menu element
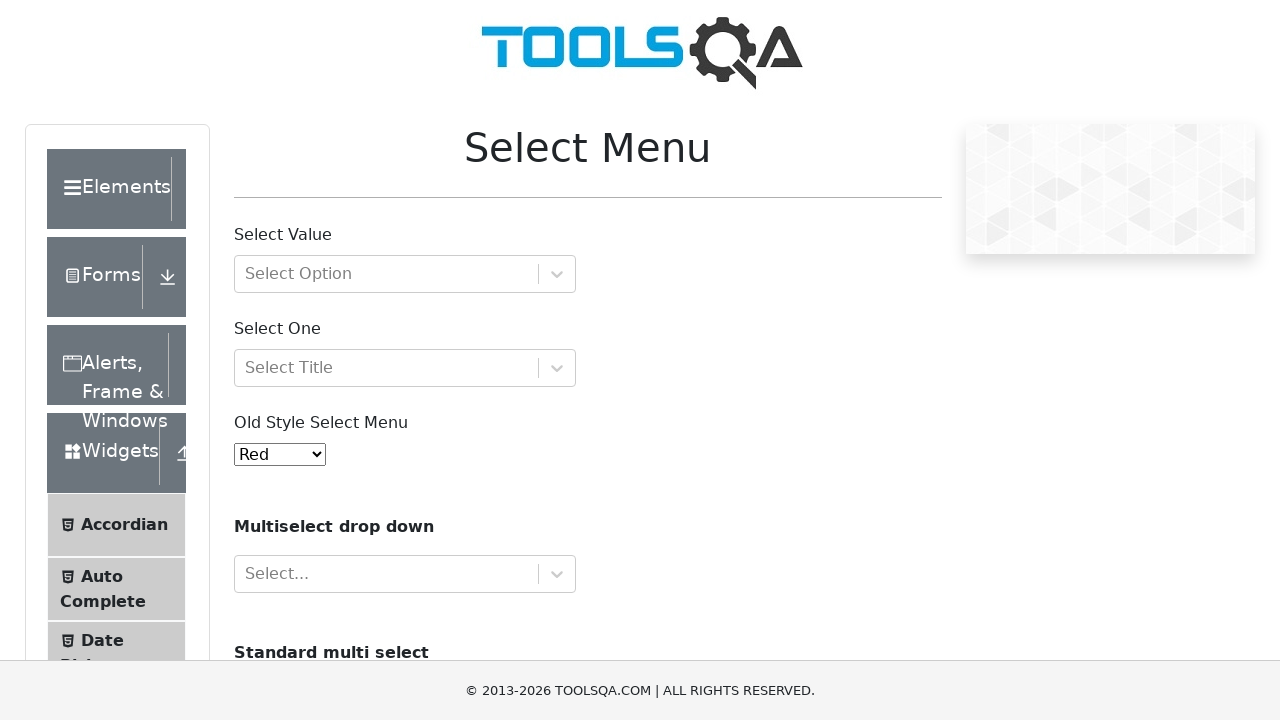

Selected Yellow option by index 3 on select#oldSelectMenu
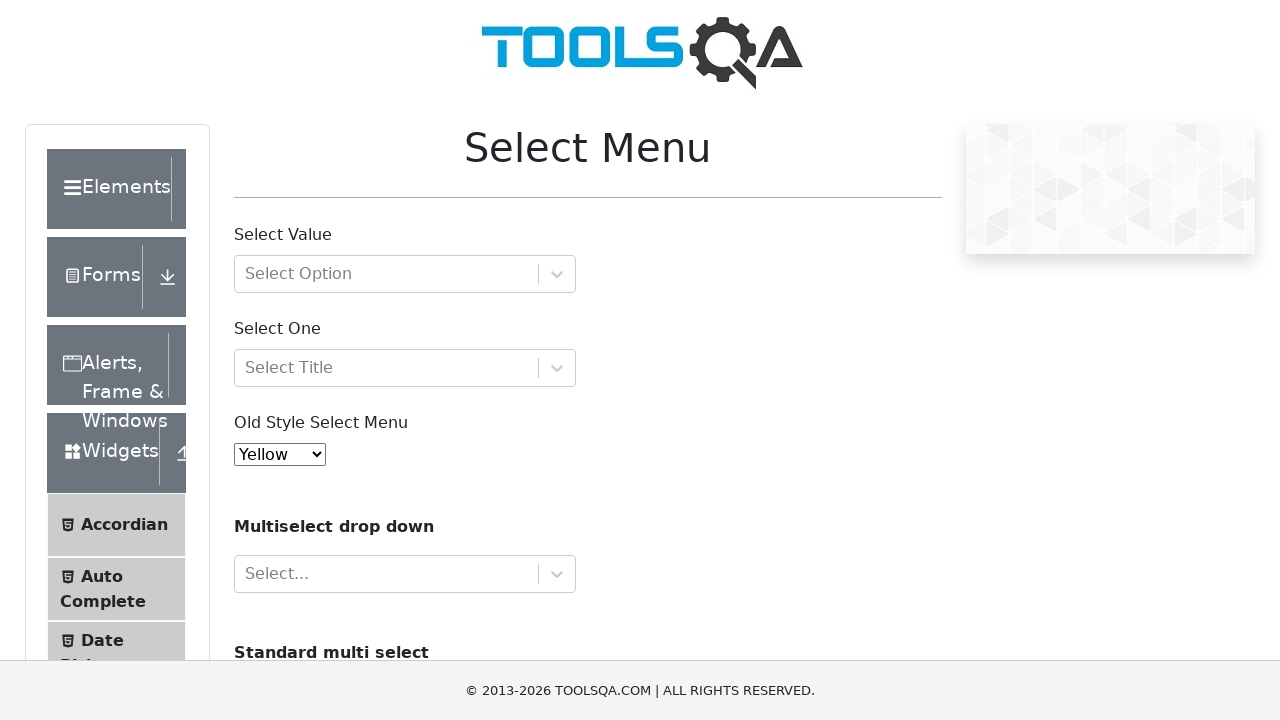

Selected Purple option by value '4' on select#oldSelectMenu
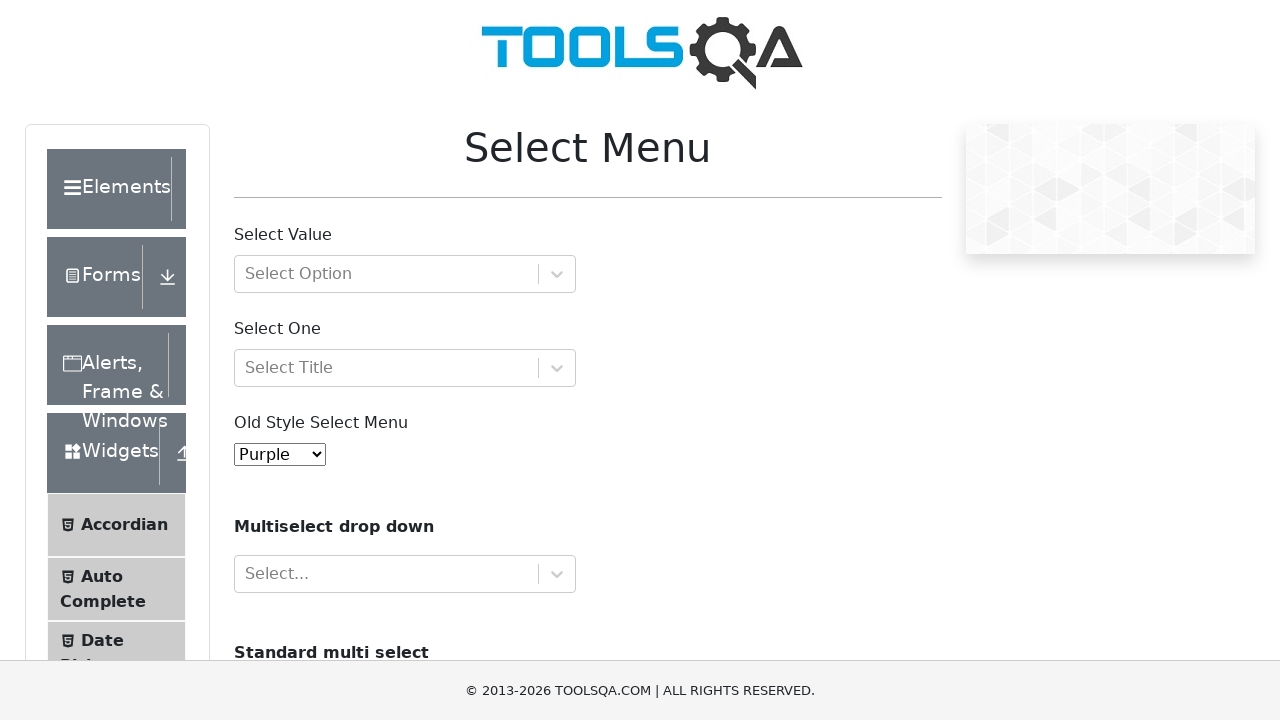

Selected Black option by visible text on select#oldSelectMenu
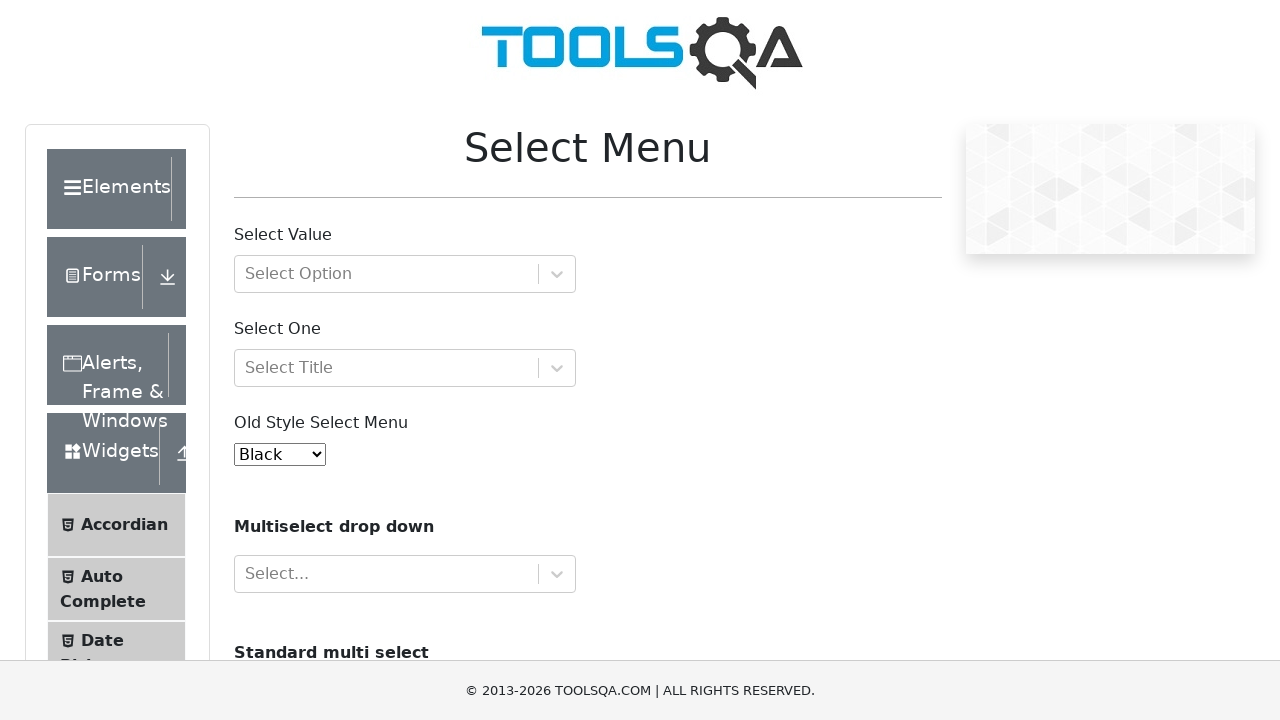

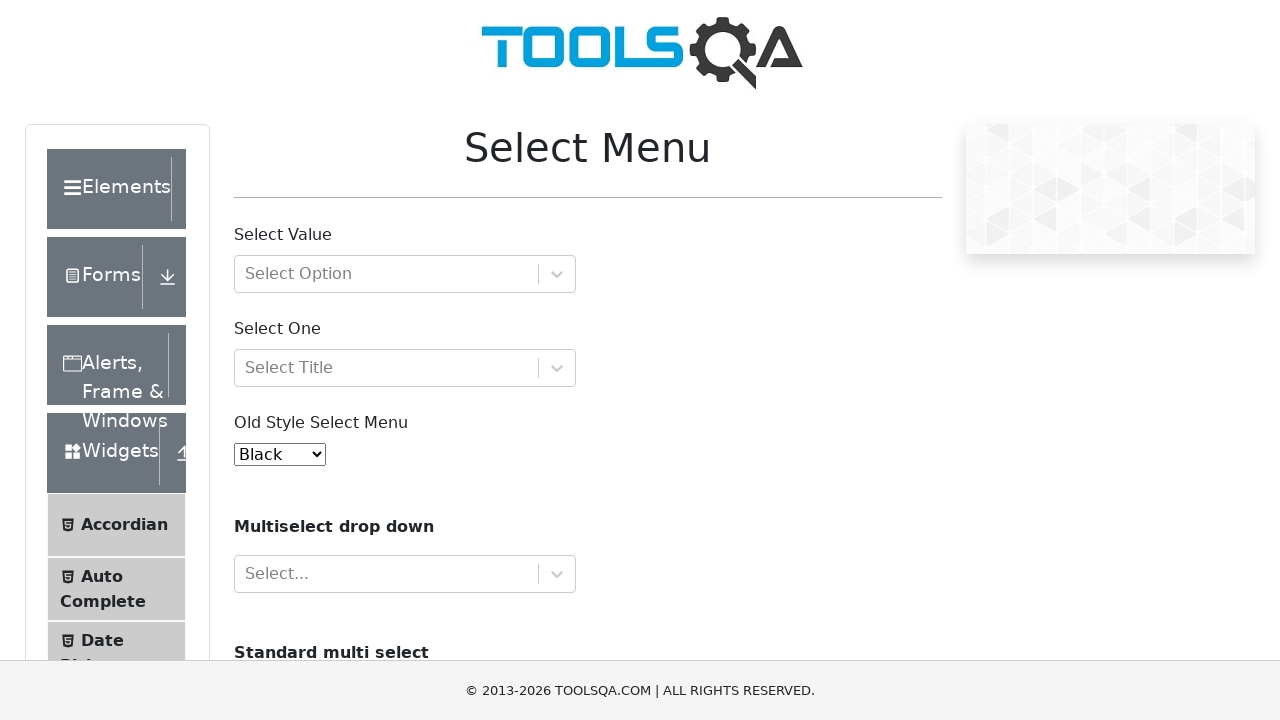